Tests the customer service contact form by filling in name, email, phone, and message fields, then submitting the form and verifying the response text

Starting URL: https://parabank.parasoft.com/parabank/index.htm

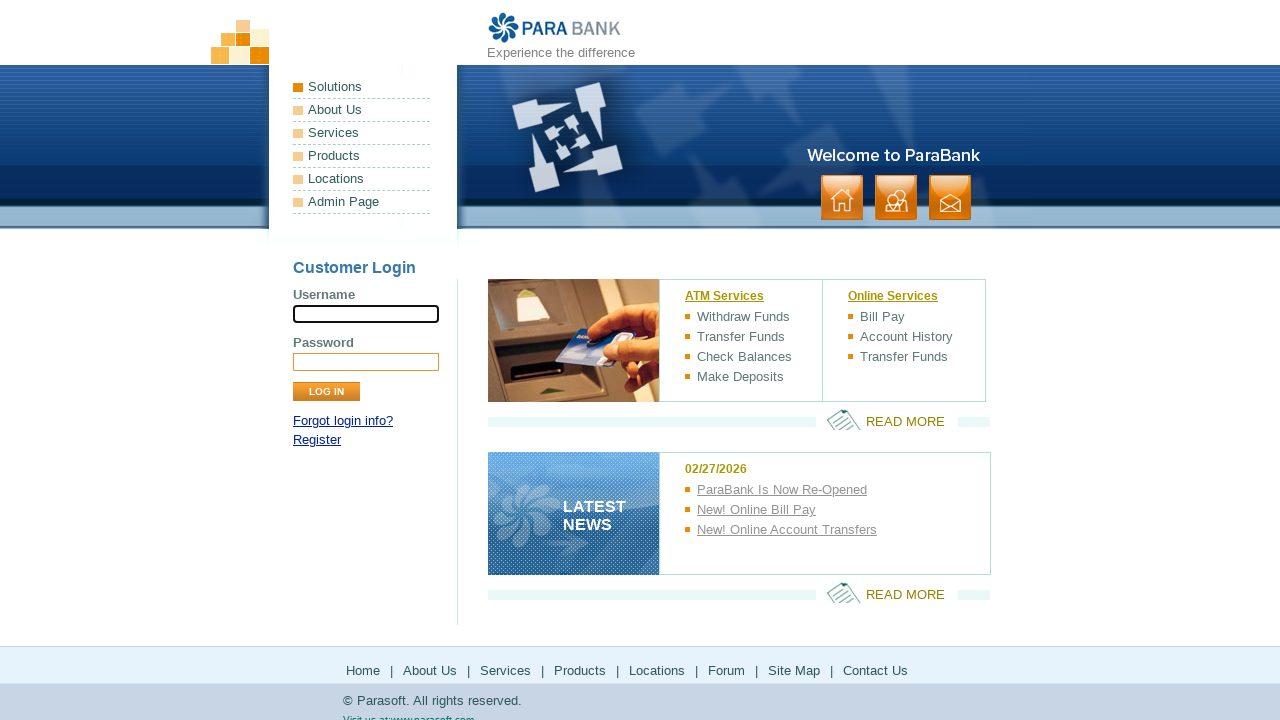

Clicked Contact link in header panel at (950, 198) on xpath=//div[@id='headerPanel']//li[@class='contact']
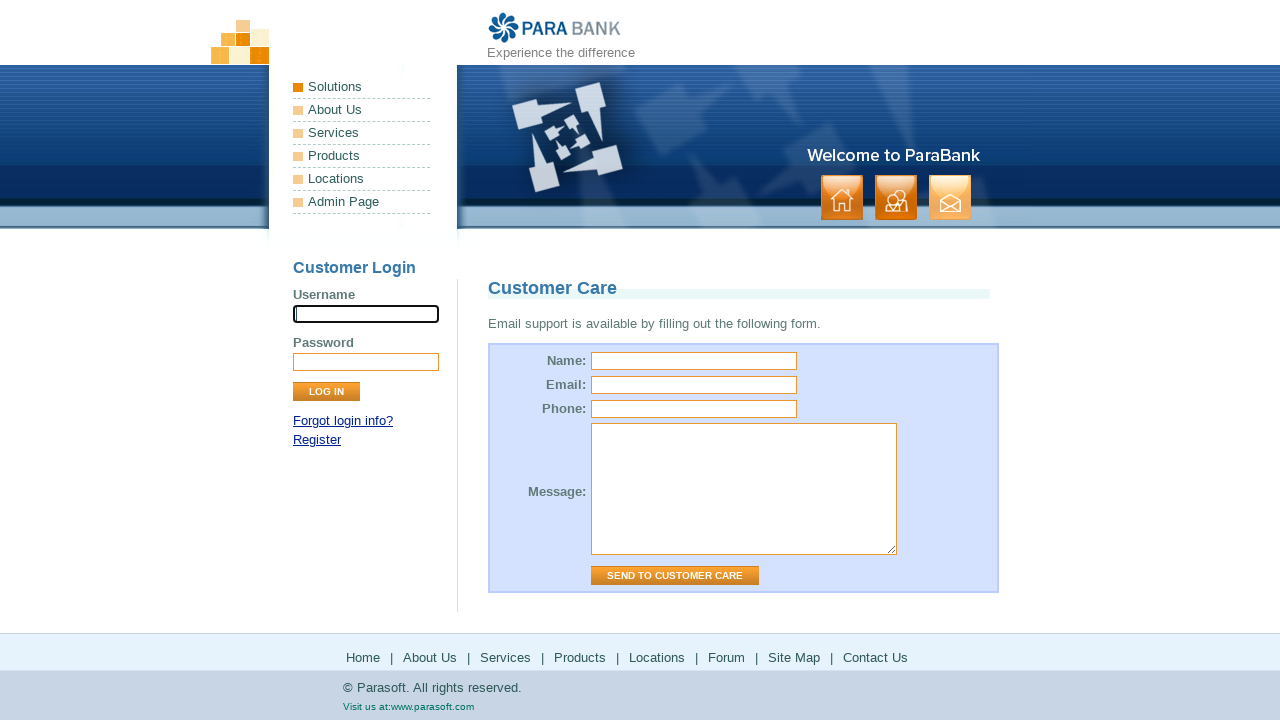

Filled name field with 'Mary Johnson' on #name
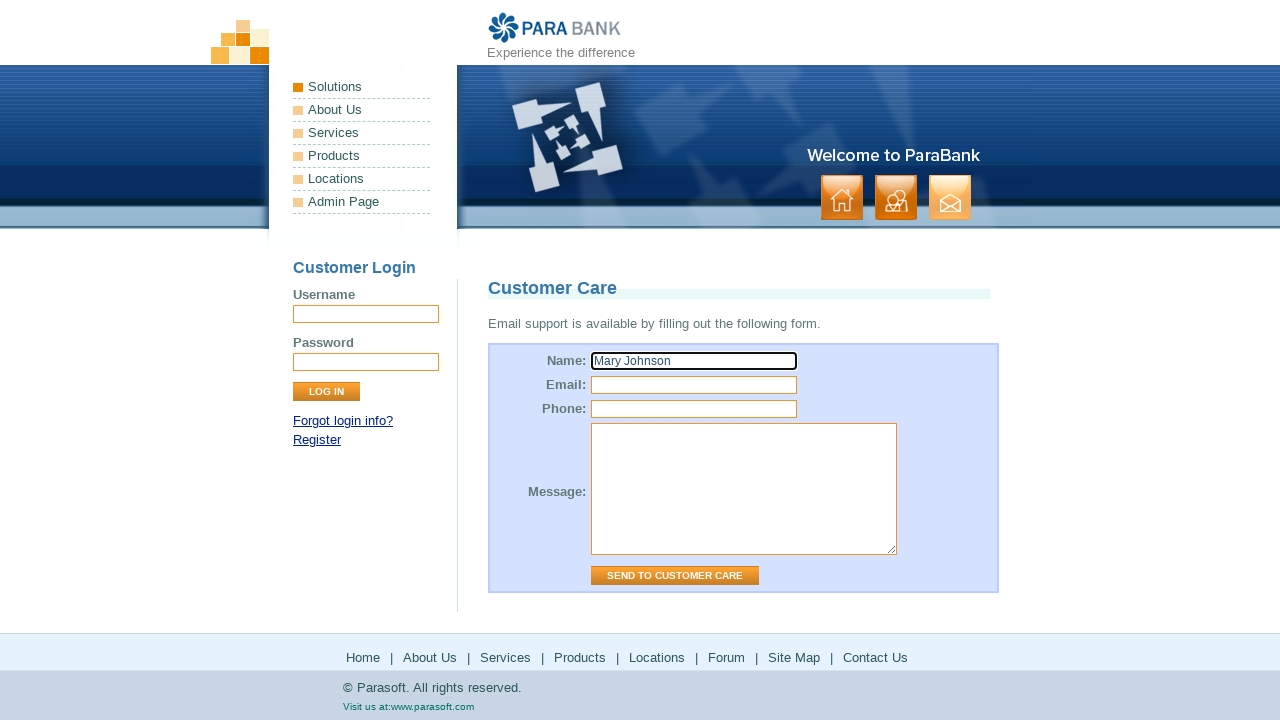

Filled email field with 'mj@test.com' on #email
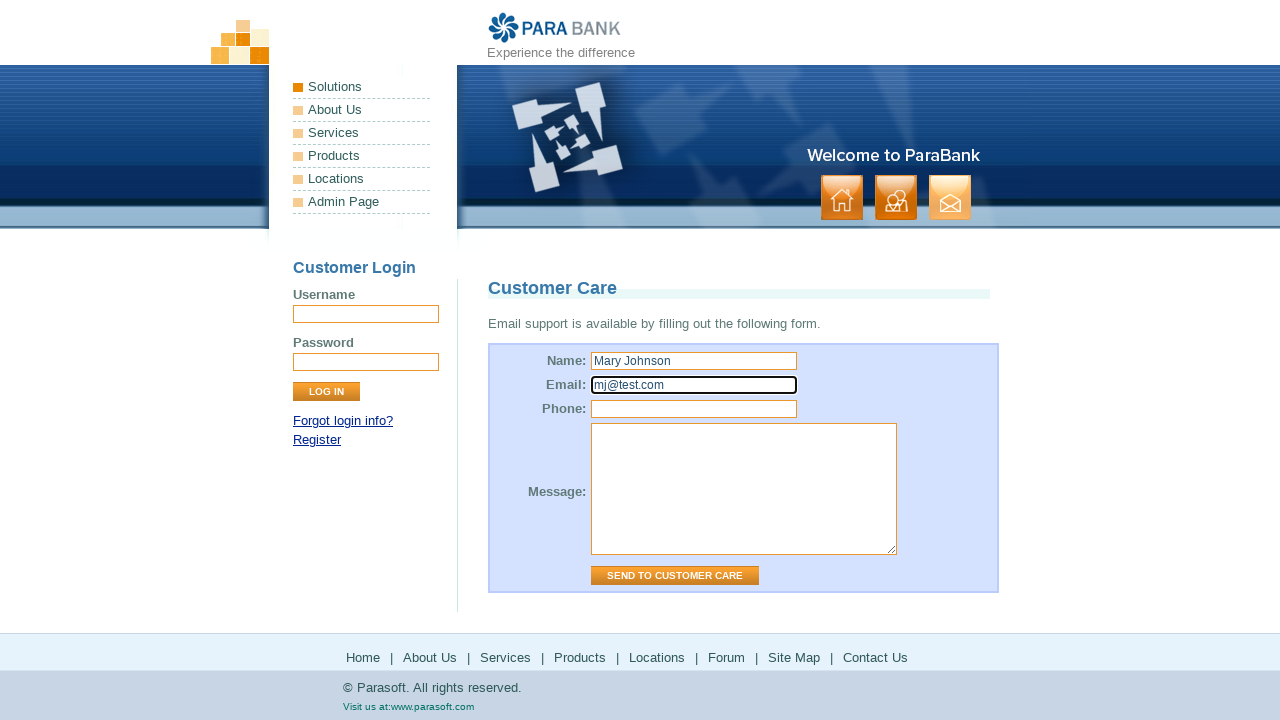

Filled phone field with '1234567' on #phone
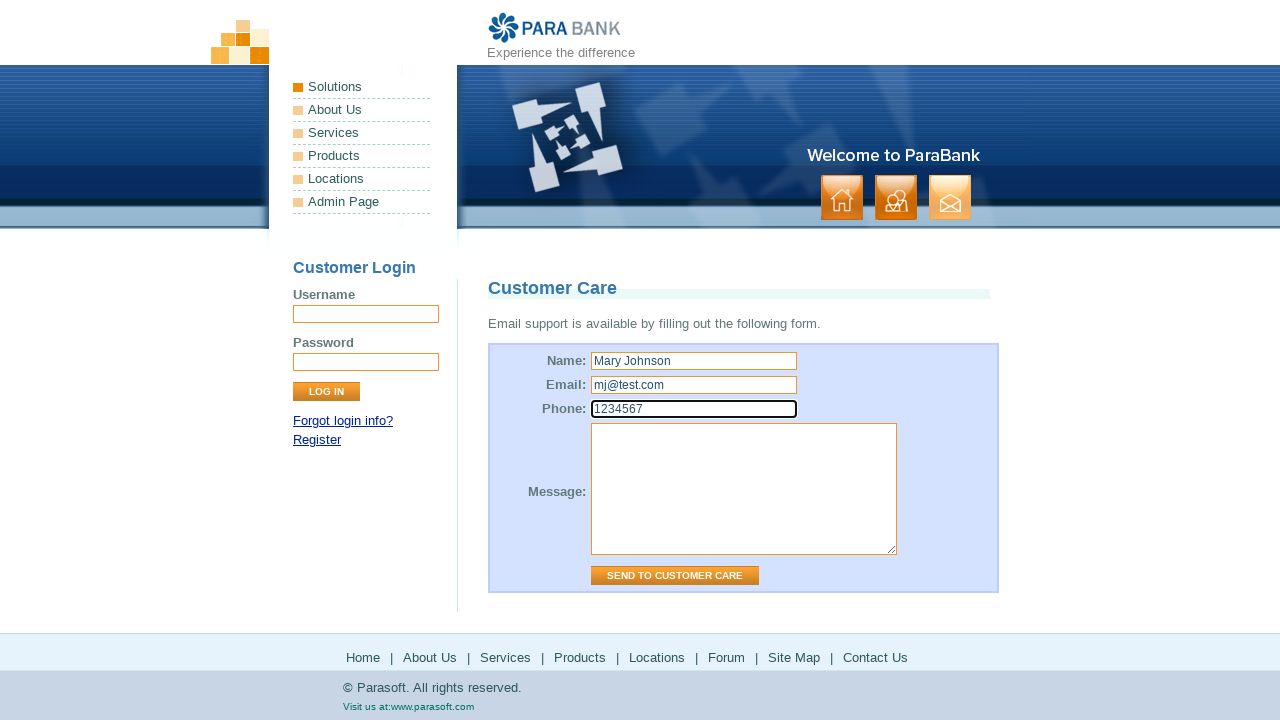

Filled message field with 'test text' on #message
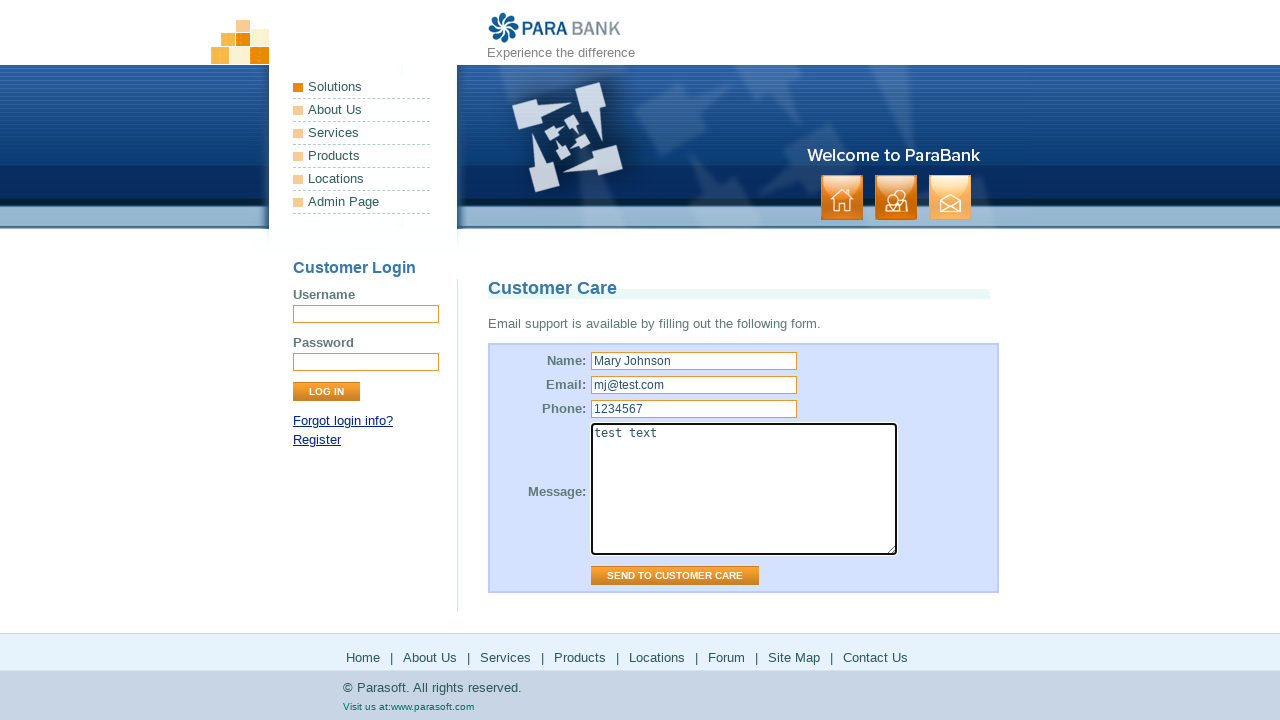

Submitted contact form at (675, 576) on xpath=//form[@id='contactForm']//input[@type='submit']
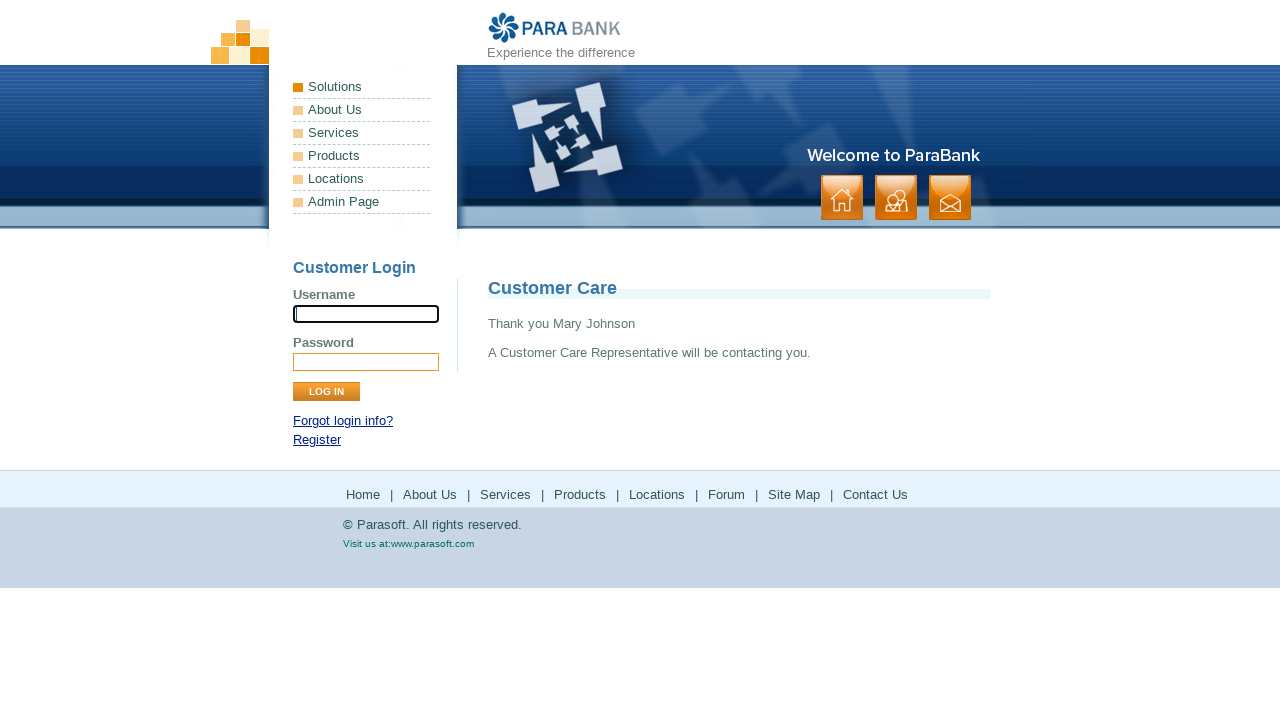

Response heading loaded in right panel
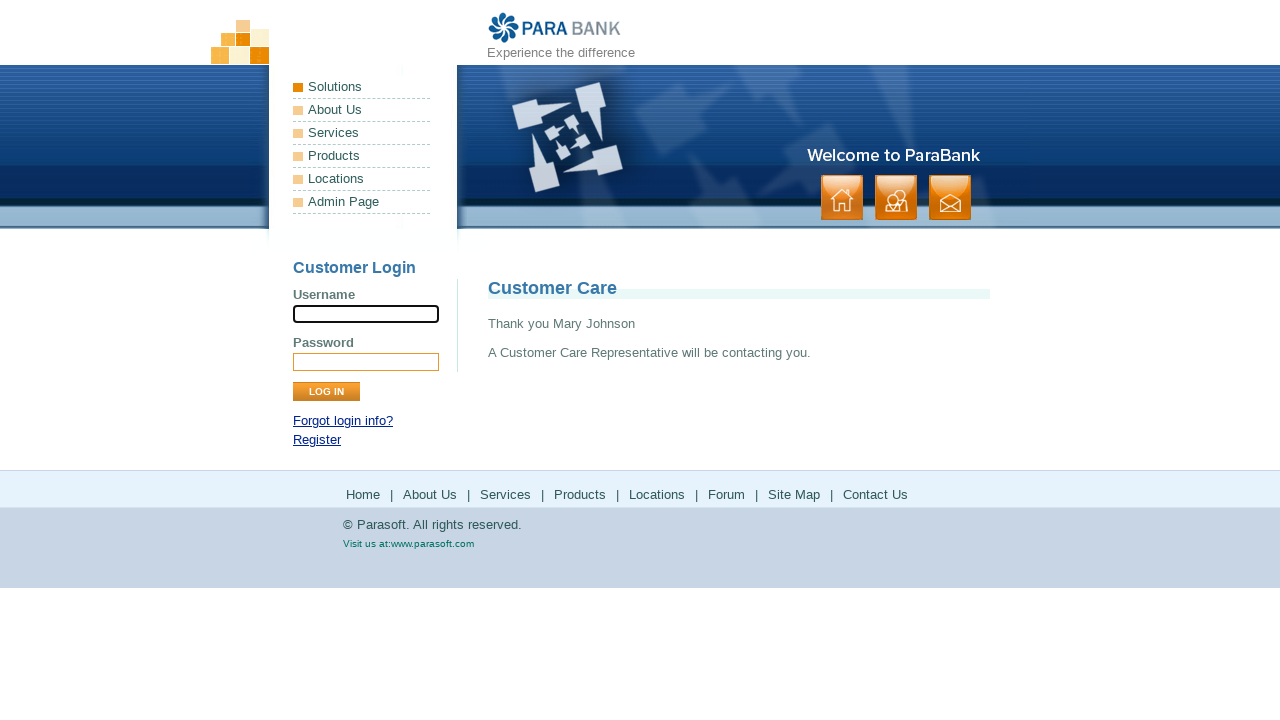

First paragraph of response text loaded
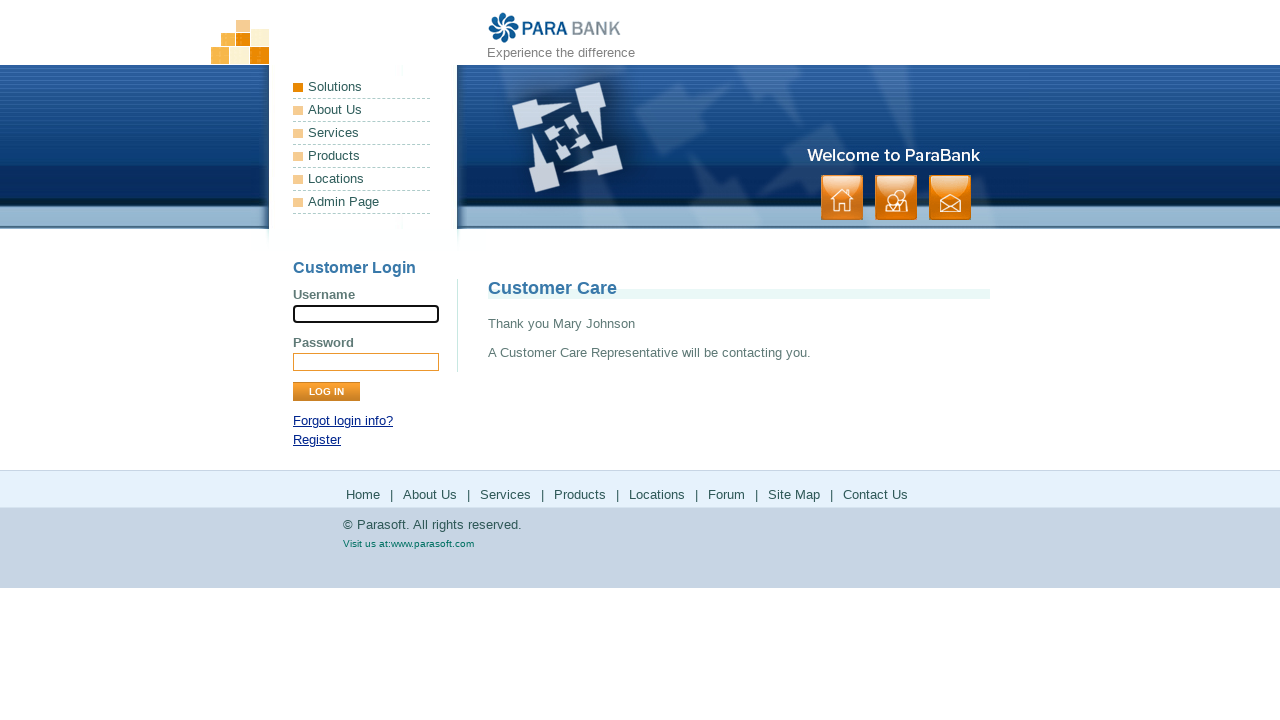

Second paragraph of response text loaded
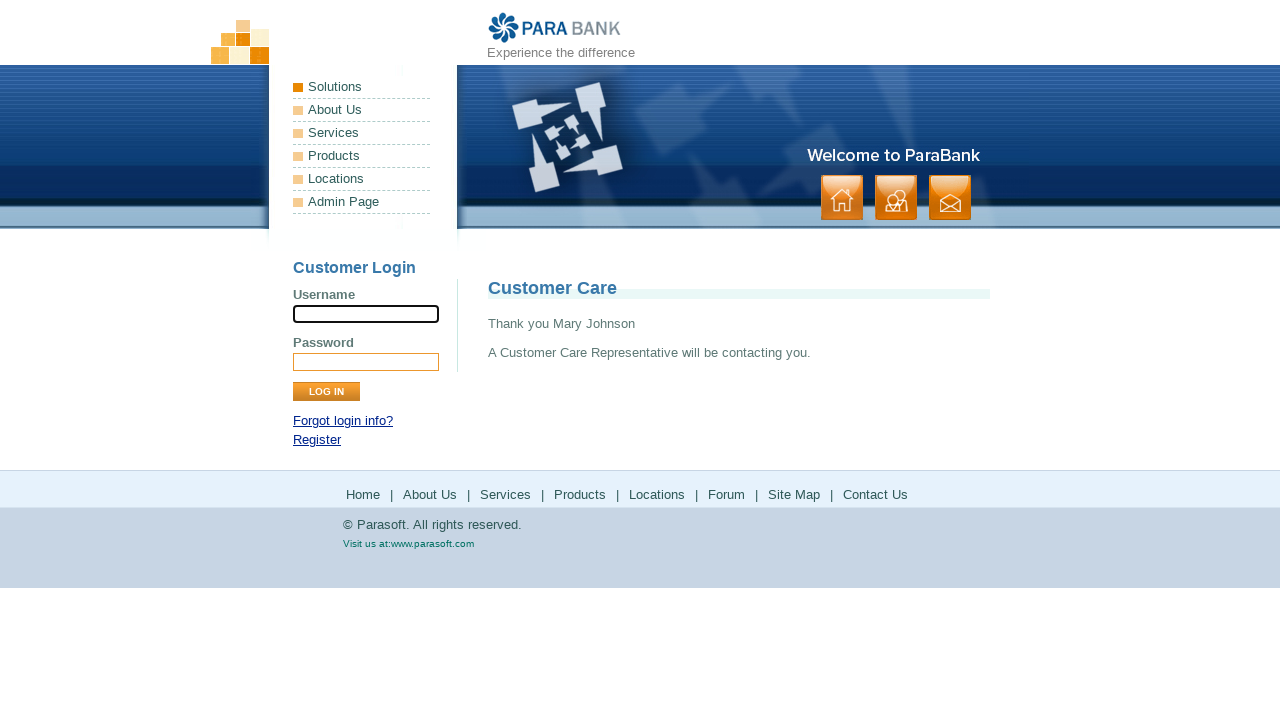

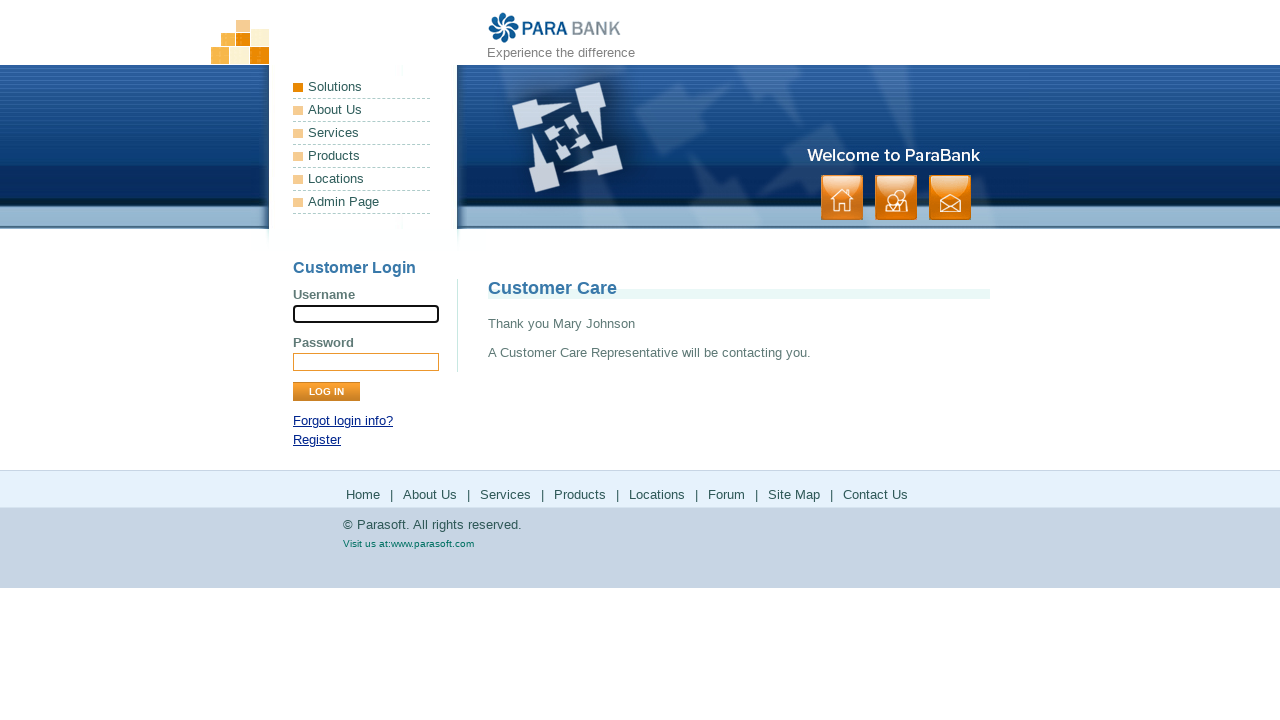